Tests date picker functionality by selecting a specific date from the jQuery UI datepicker widget

Starting URL: https://jqueryui.com/

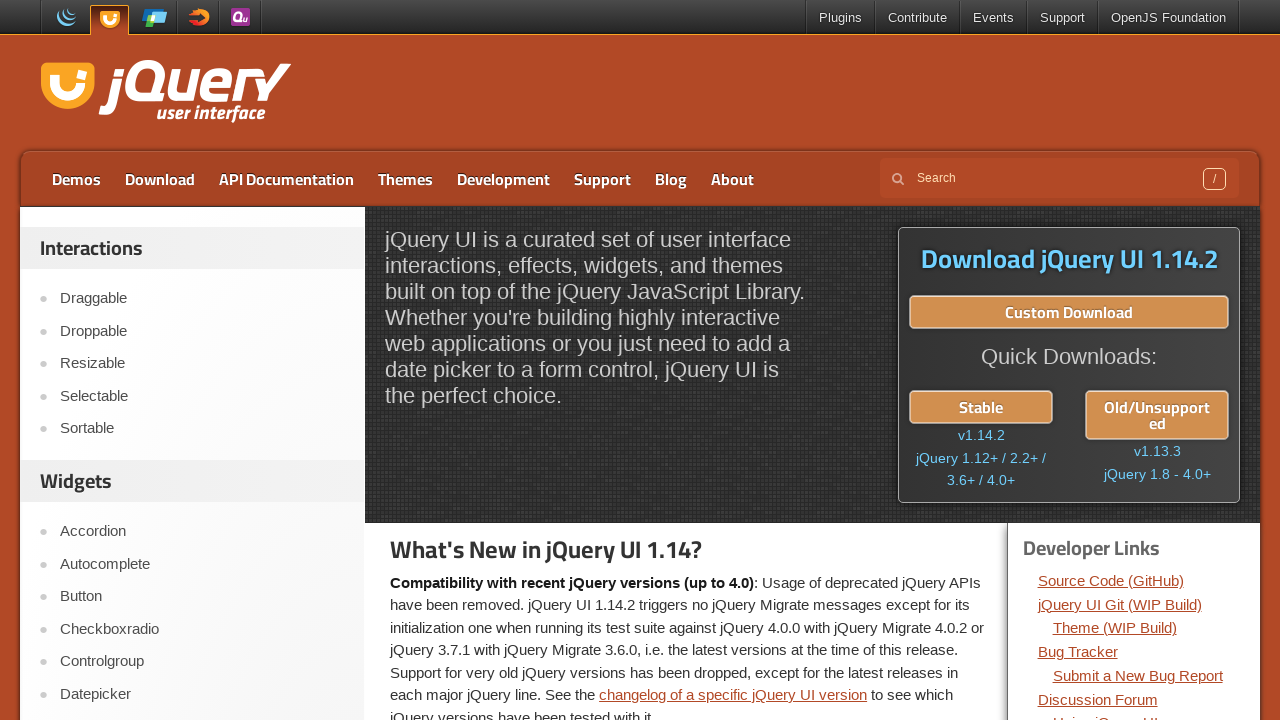

Clicked on Datepicker link to navigate to datepicker demo page at (202, 694) on a[href='https://jqueryui.com/datepicker/']
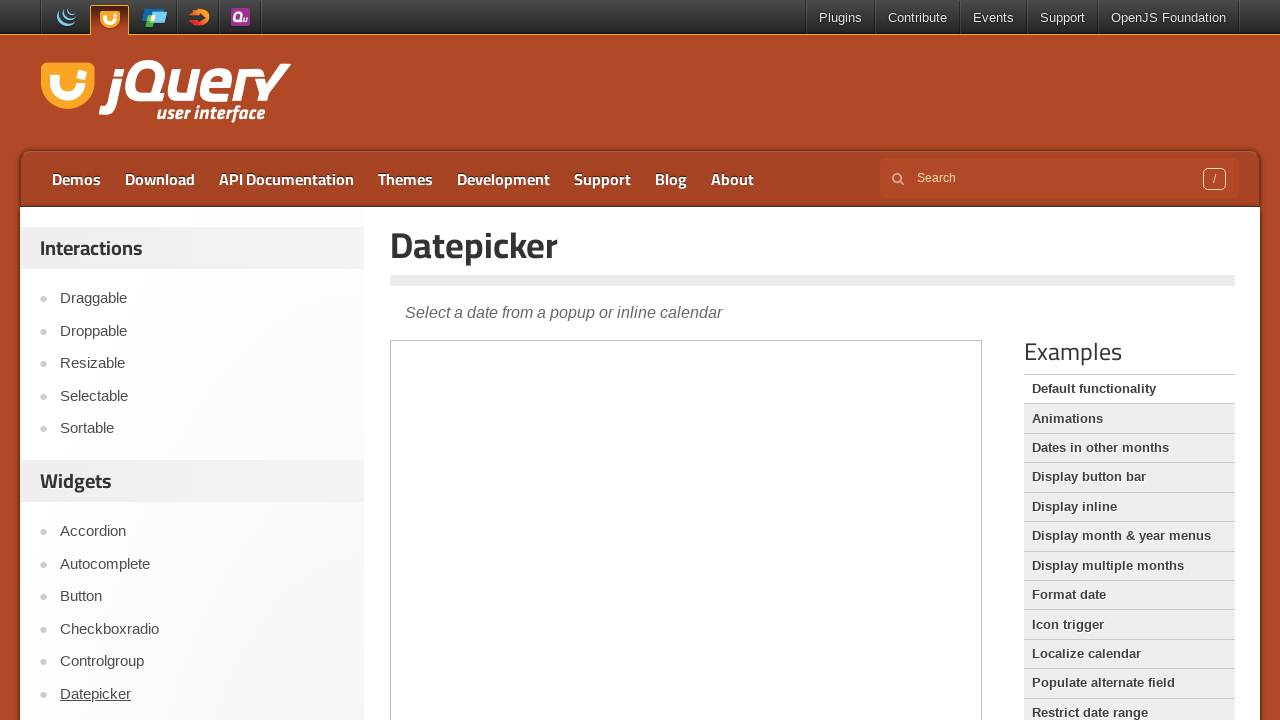

Located the demo iframe containing the datepicker widget
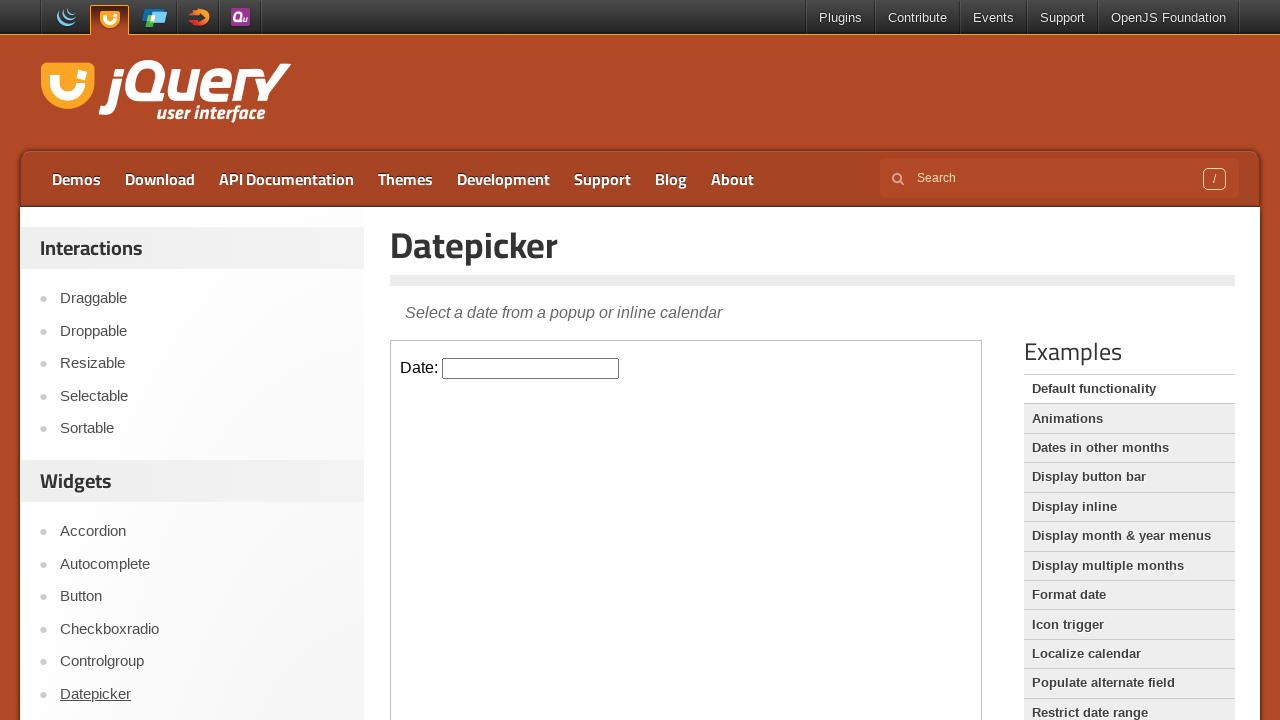

Clicked on the date input field to open the datepicker widget at (531, 368) on iframe.demo-frame >> nth=0 >> internal:control=enter-frame >> #datepicker
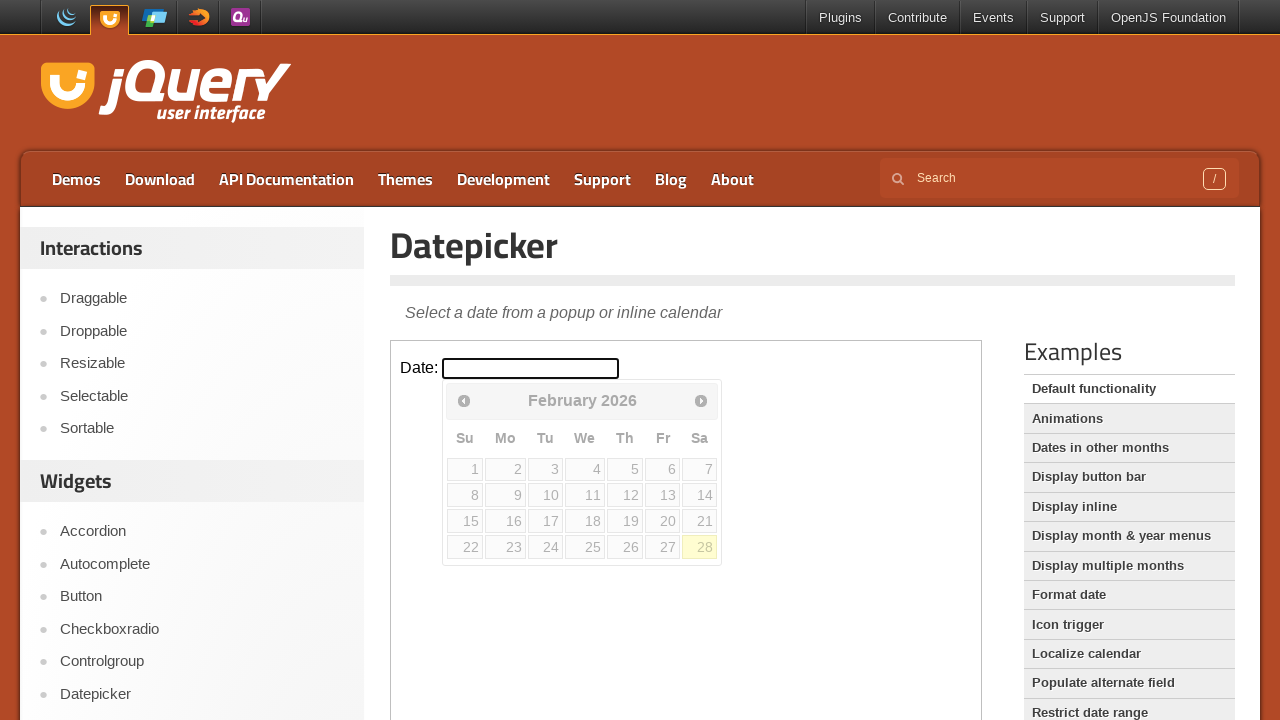

Selected date 25 from the jQuery UI datepicker calendar at (585, 547) on iframe.demo-frame >> nth=0 >> internal:control=enter-frame >> a:text('25')
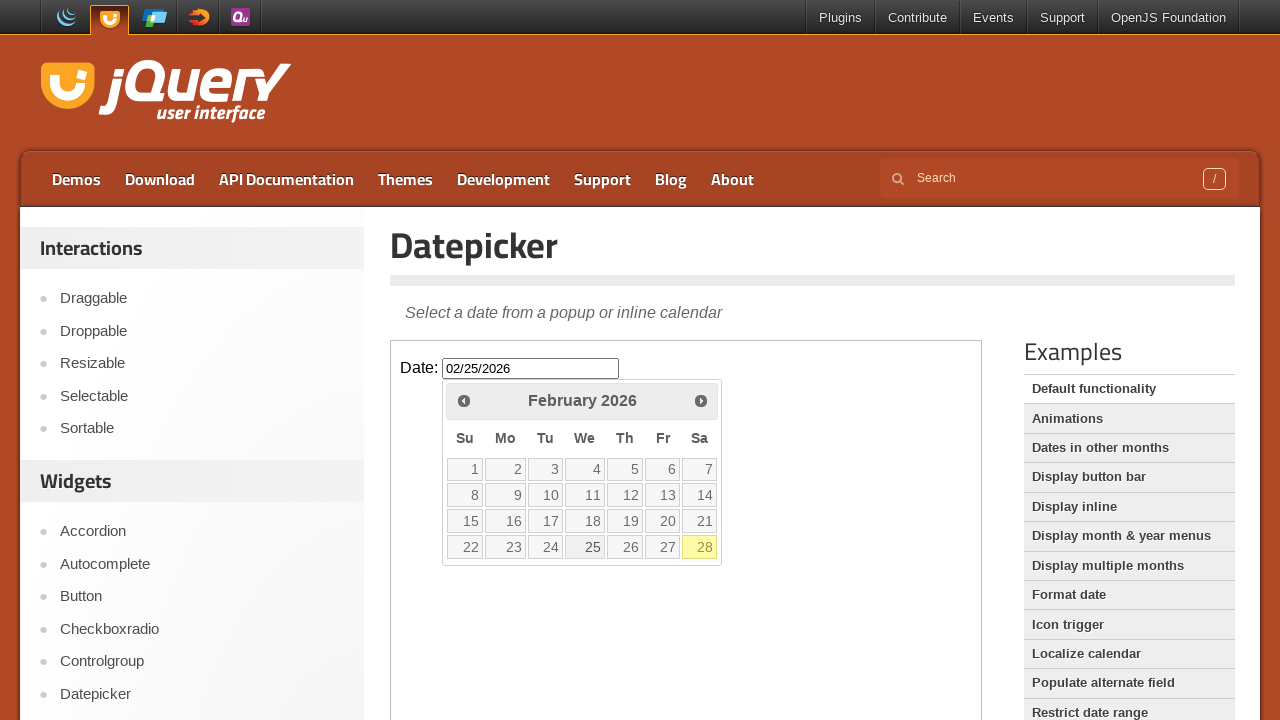

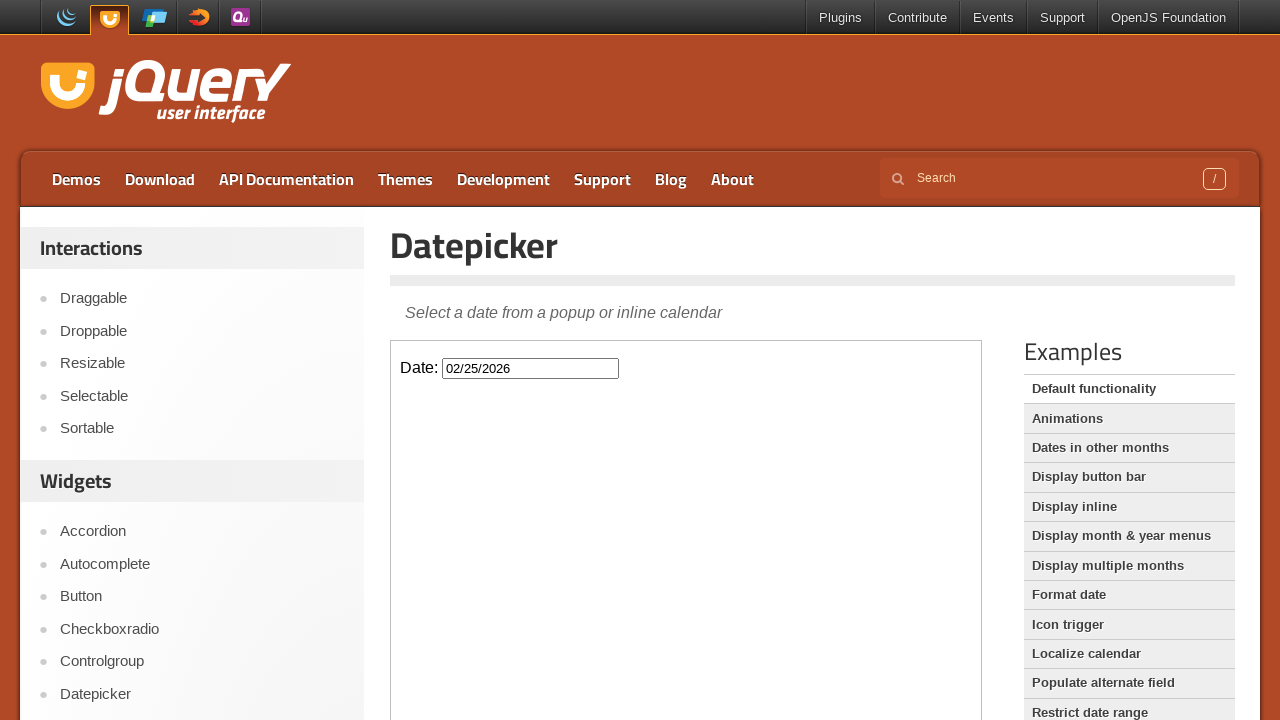